Tests handling of browser tabs by opening a new tab, interacting with it, then returning to the parent window

Starting URL: http://demo.automationtesting.in/Windows.html

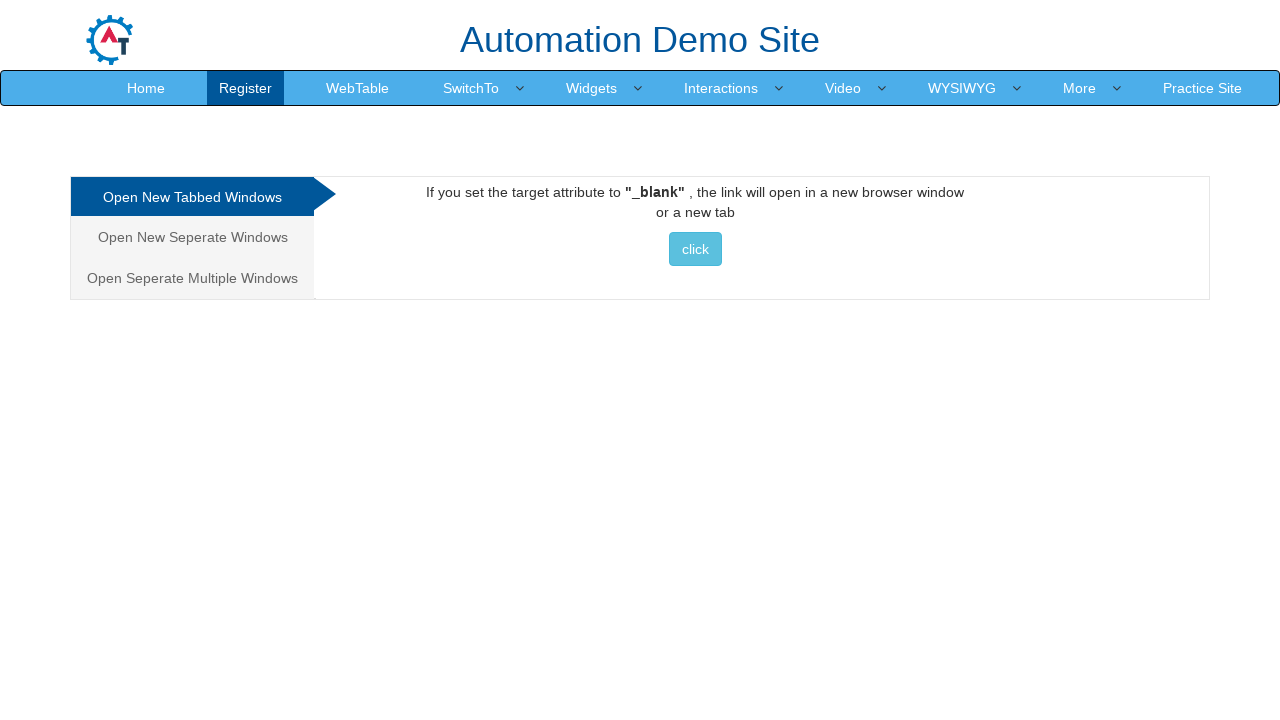

Clicked on 'Open New Tabbed Windows' section at (192, 197) on xpath=//*[contains(text(),'Open New Tabbed Windows')]
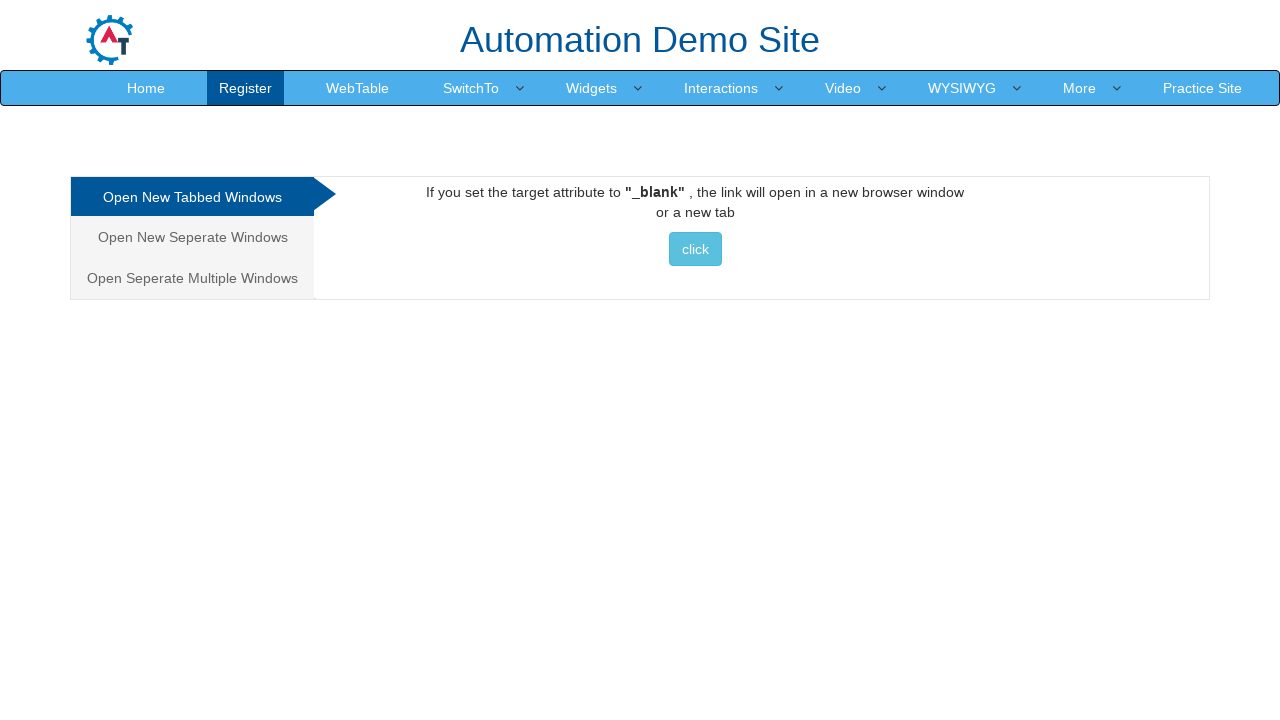

Opened new tab by clicking button at (695, 249) on (//button[@class='btn btn-info'])[1]
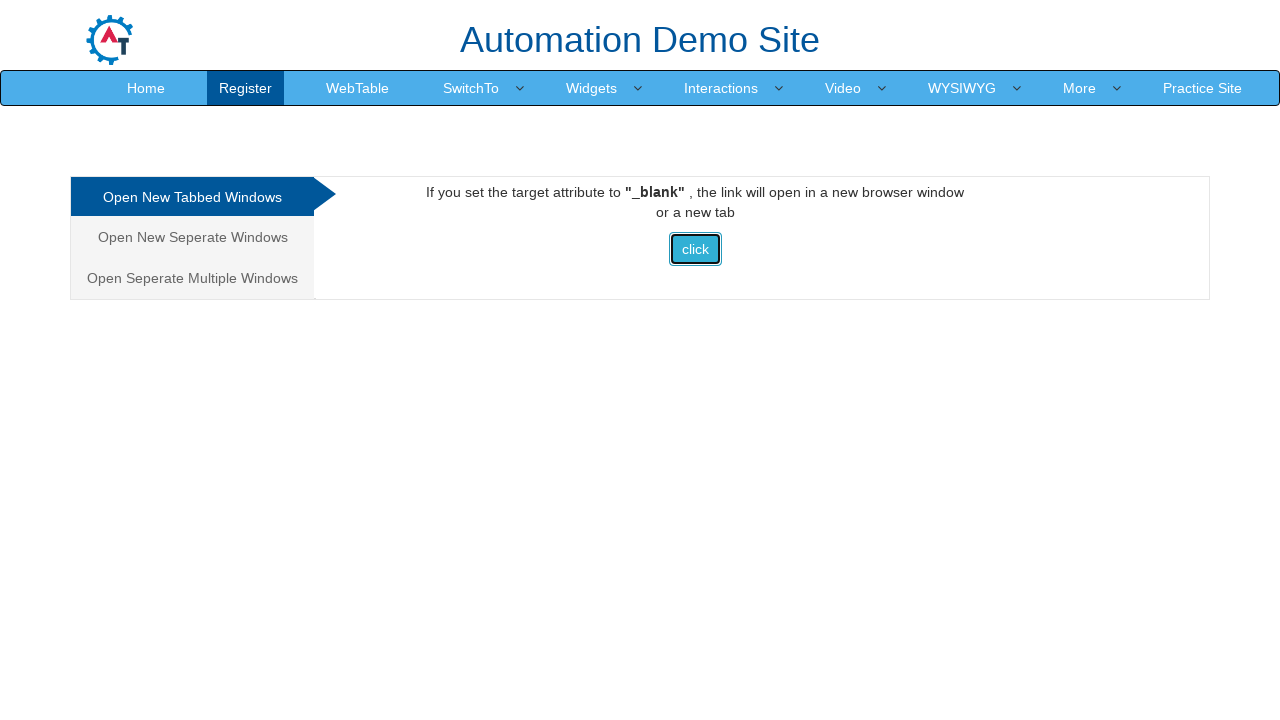

Clicked on 'Downloads' in new tab at (552, 32) on text=Downloads
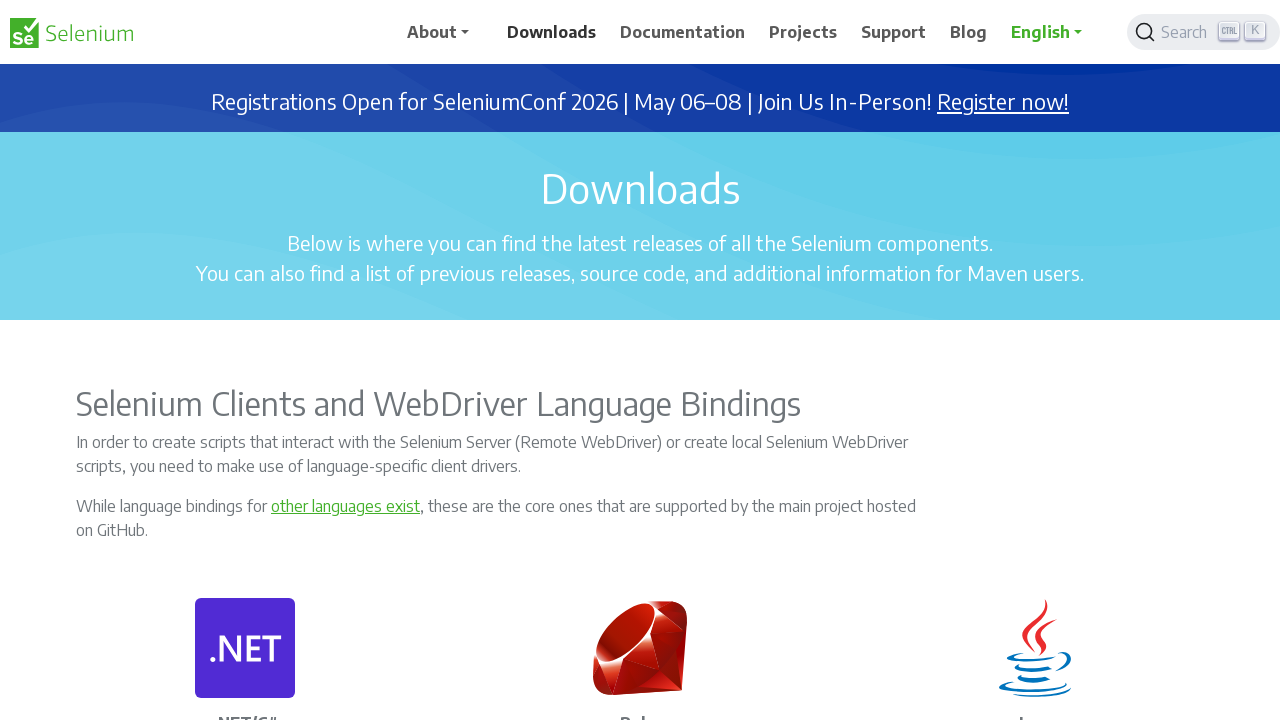

Closed new tab
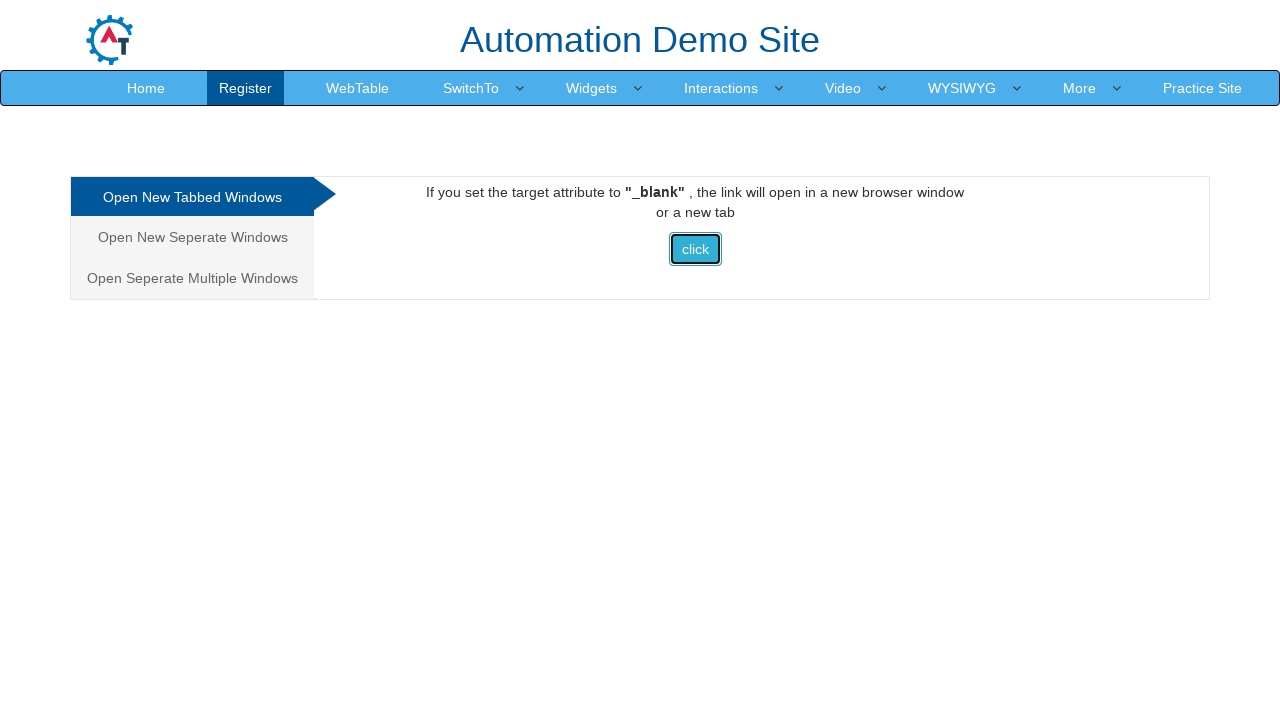

Retrieved parent window title: Frames & windows
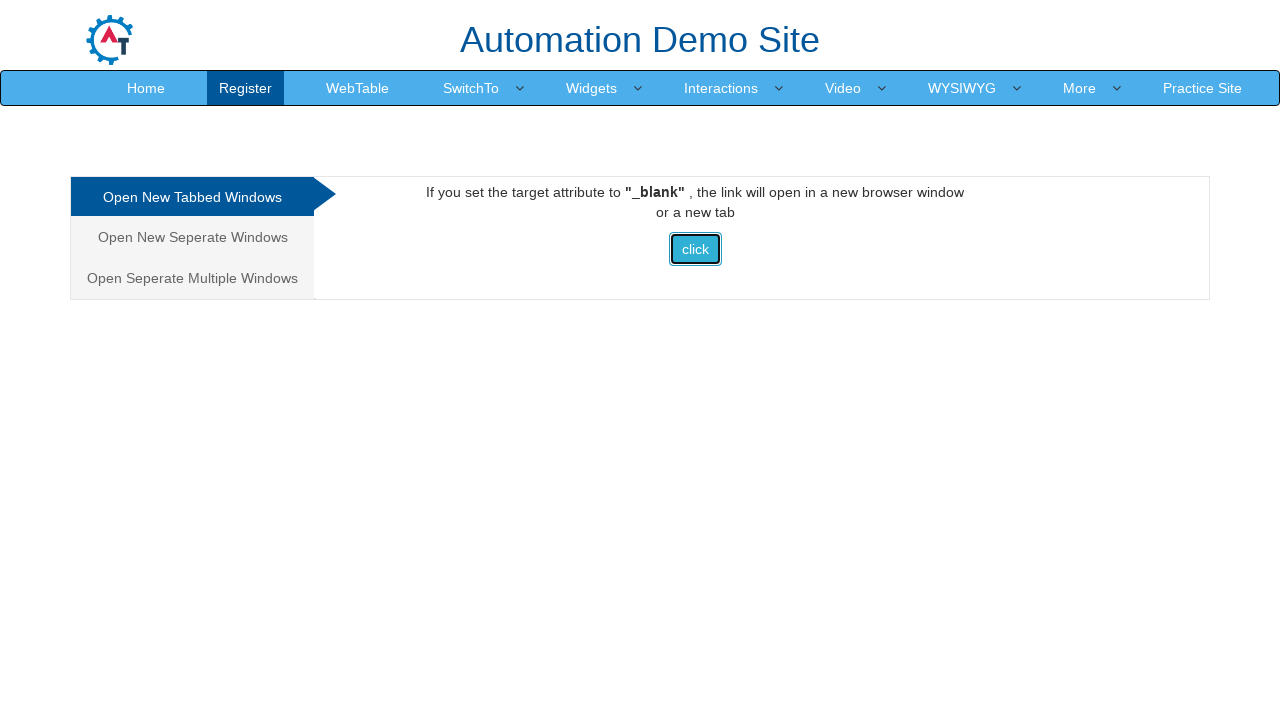

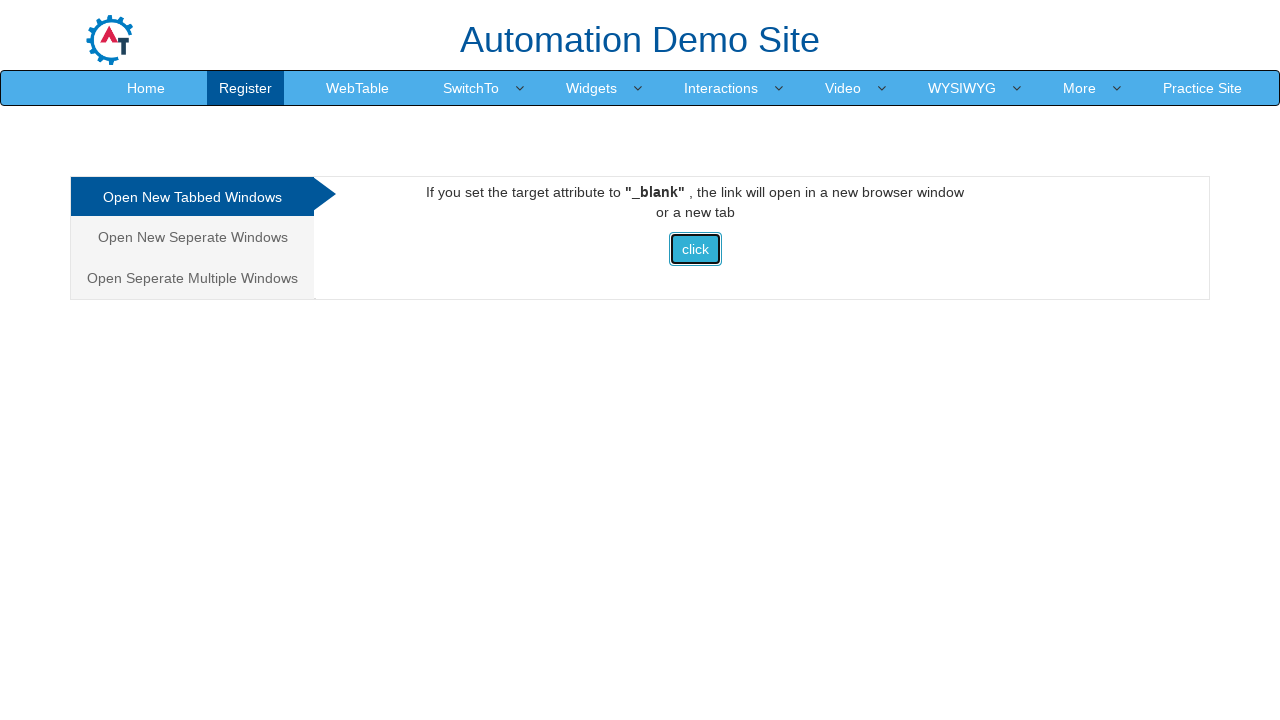